Tests iframe interaction by switching between multiple frames and clicking buttons within them

Starting URL: https://leafground.com/frame.xhtml

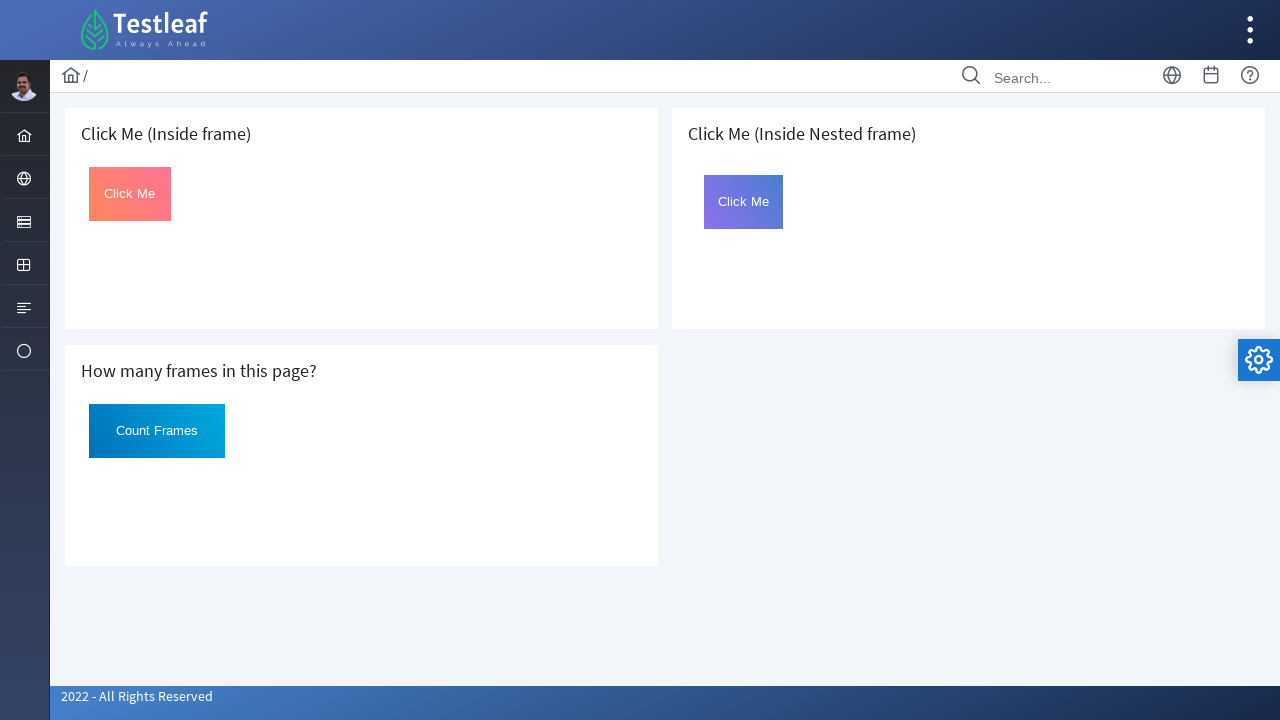

Located the first iframe on the page
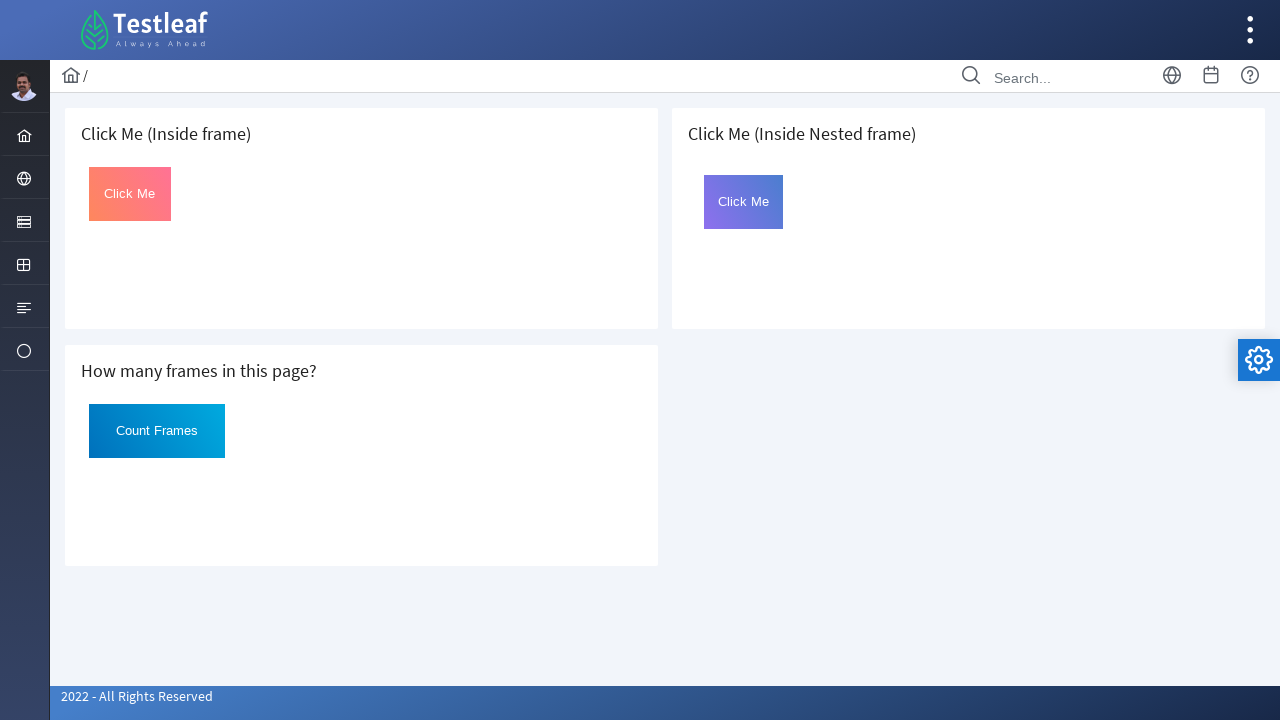

Clicked button with ID 'Click' in the first iframe at (130, 194) on iframe >> nth=0 >> internal:control=enter-frame >> #Click
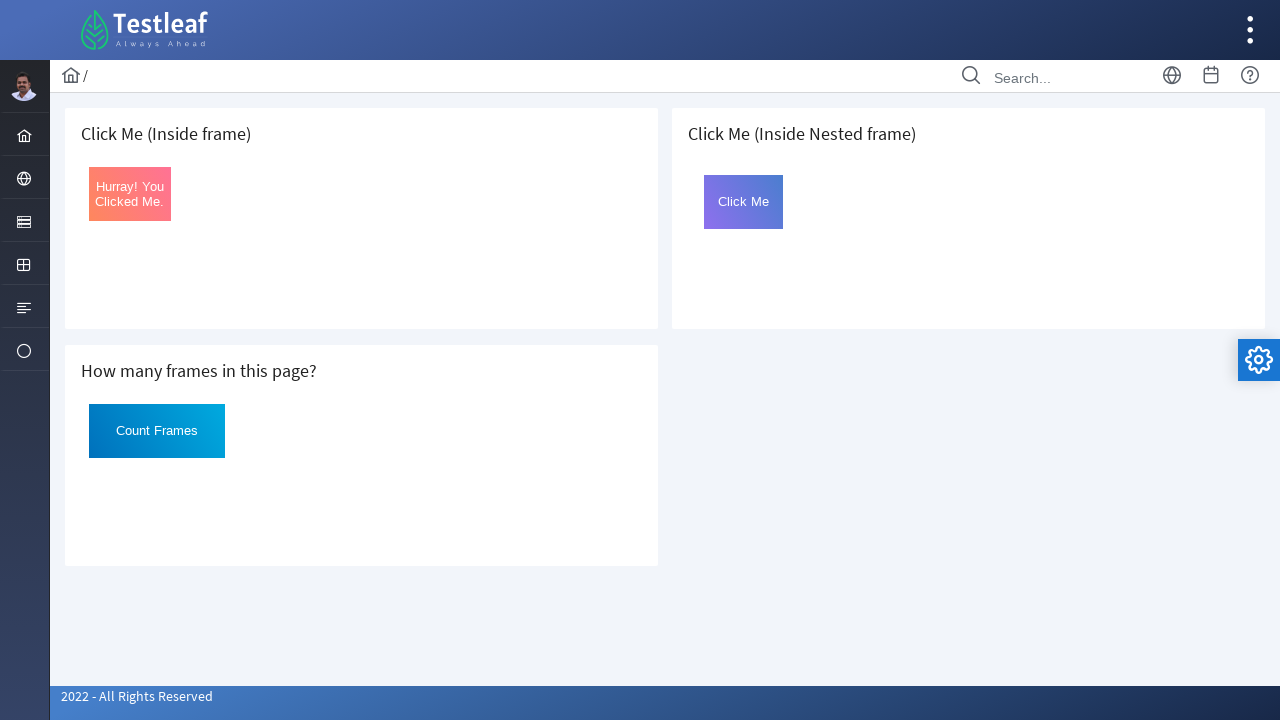

Counted total frames on the page: 3
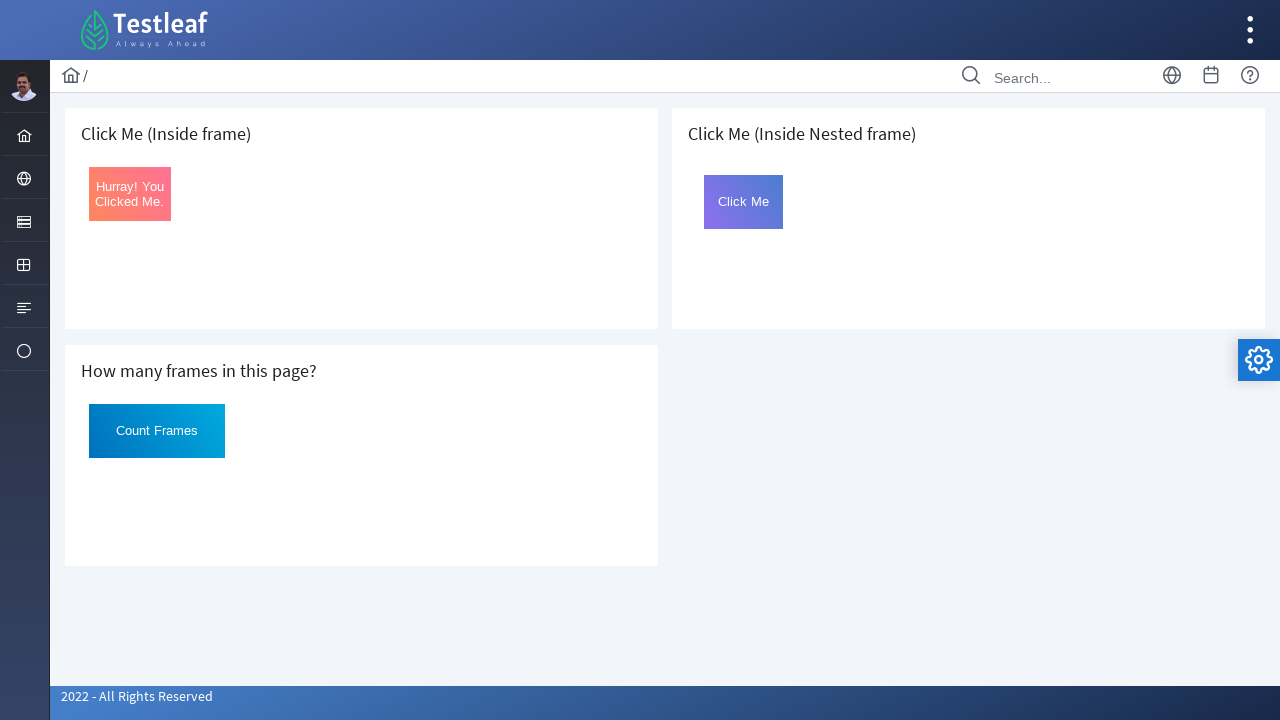

Located the third iframe on the page
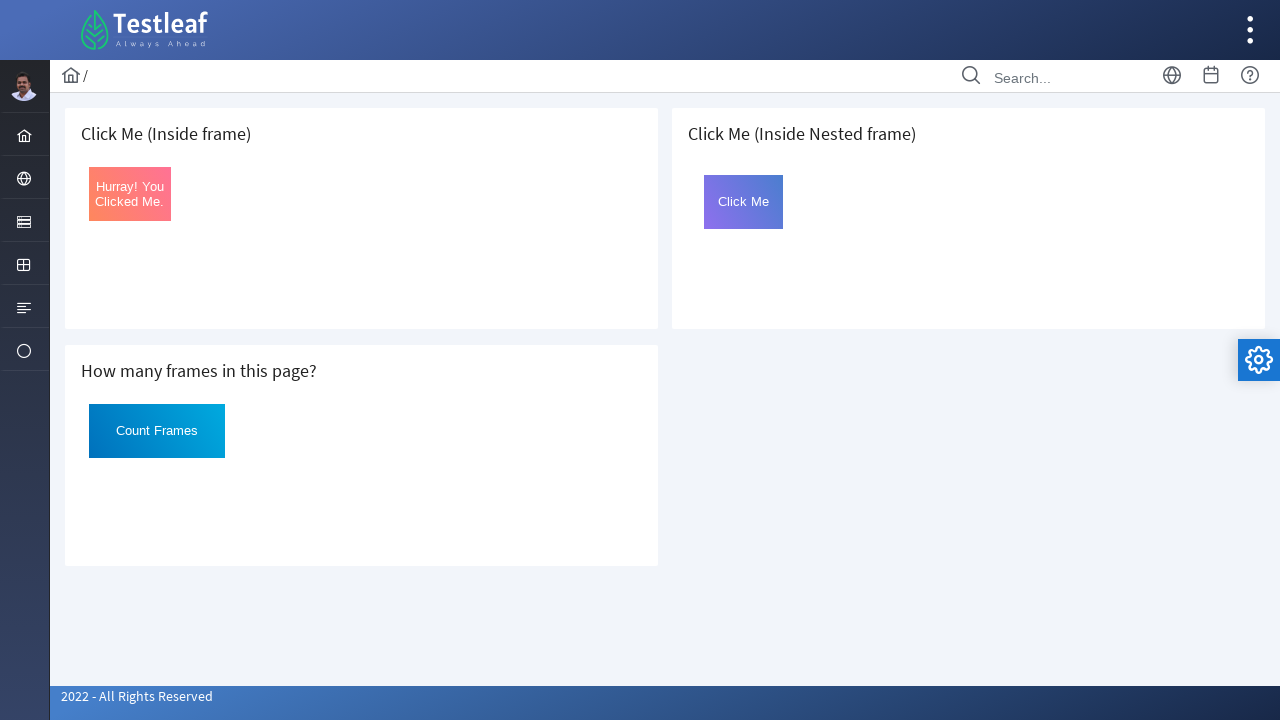

Located nested iframe with name 'frame2' inside the third iframe
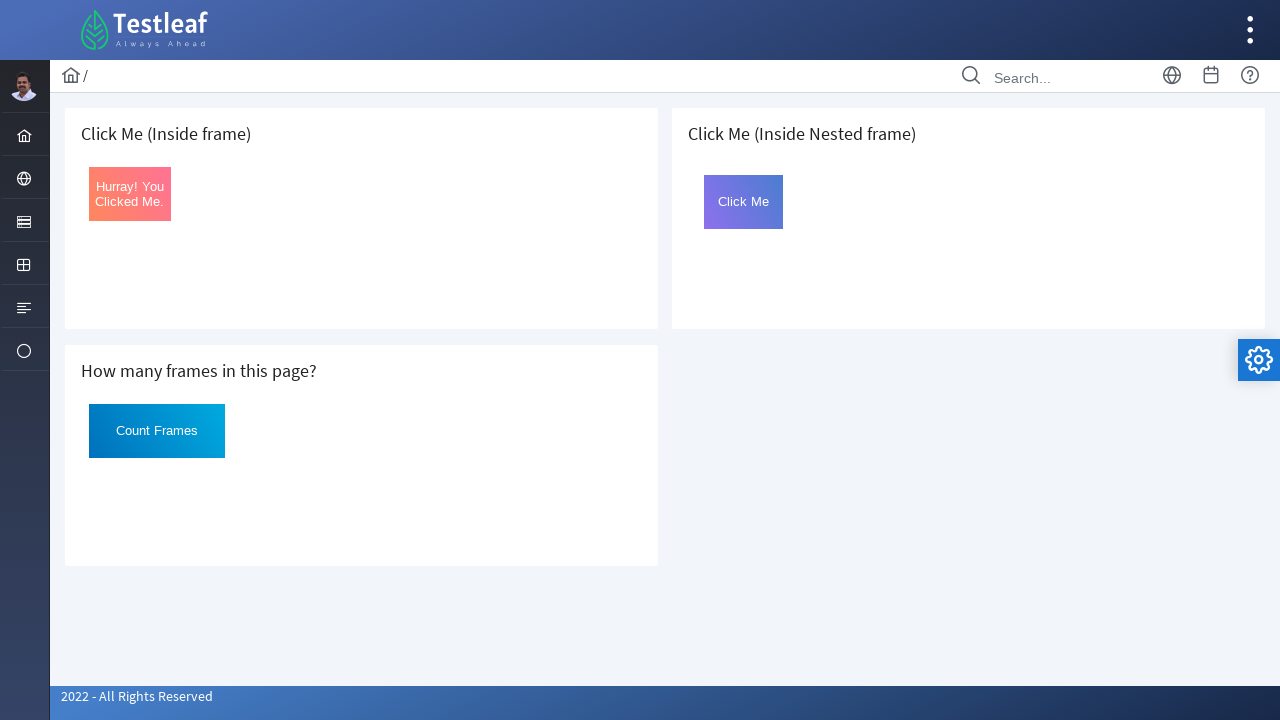

Clicked button with ID 'Click' in the nested iframe at (744, 202) on iframe >> nth=2 >> internal:control=enter-frame >> iframe[name='frame2'] >> inte
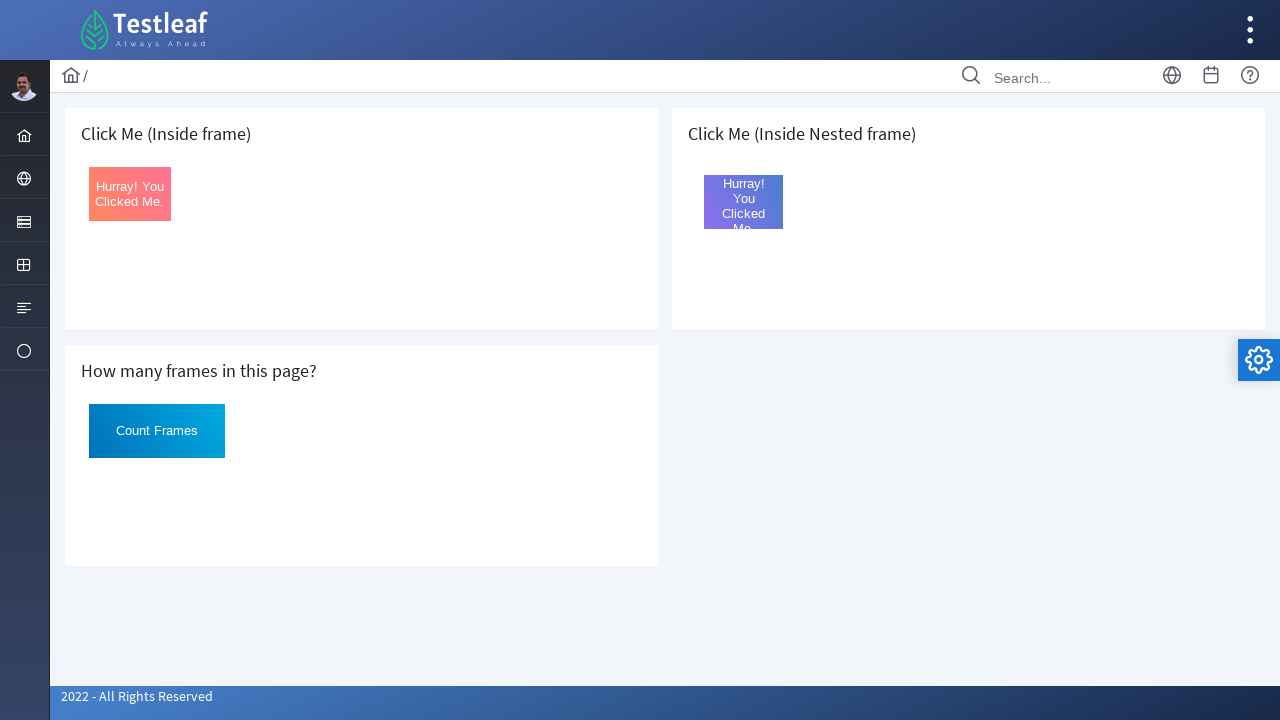

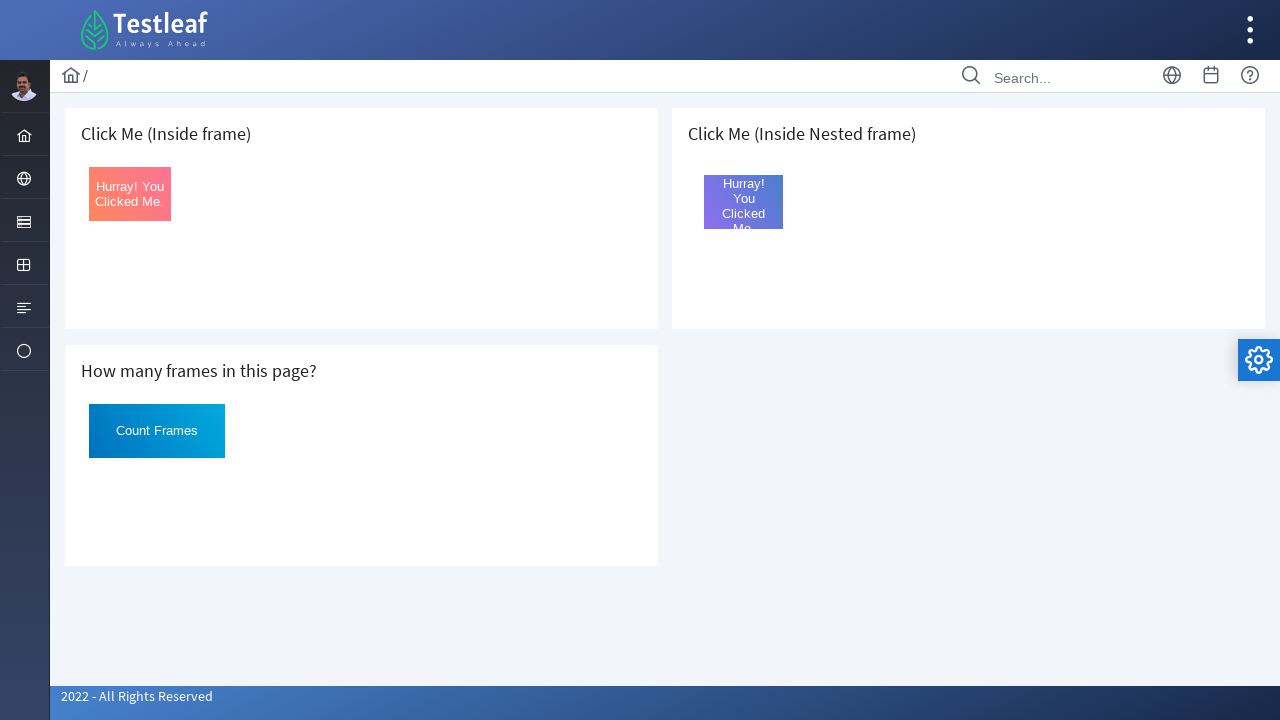